Tests multi-select dropdown functionality by selecting and deselecting multiple options using different methods (by index, value, and visible text)

Starting URL: https://www.w3schools.com/tags/tryit.asp?filename=tryhtml_select_multiple

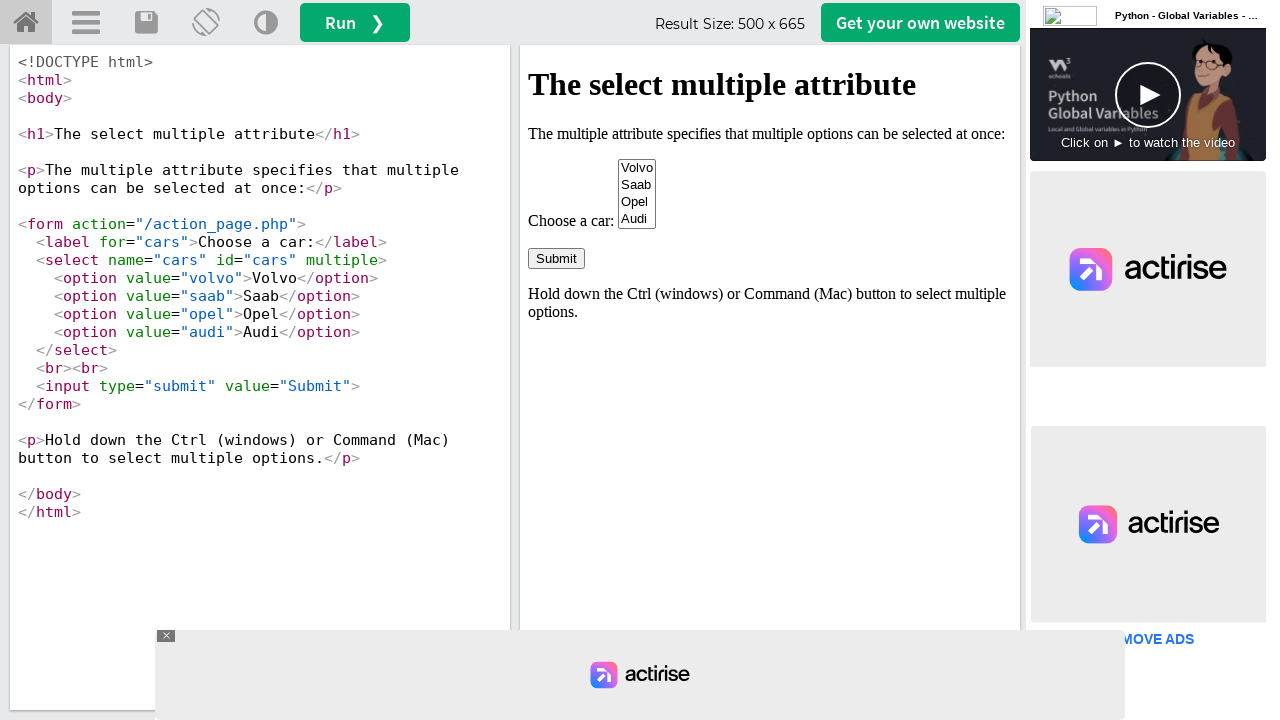

Located iframe containing the dropdown
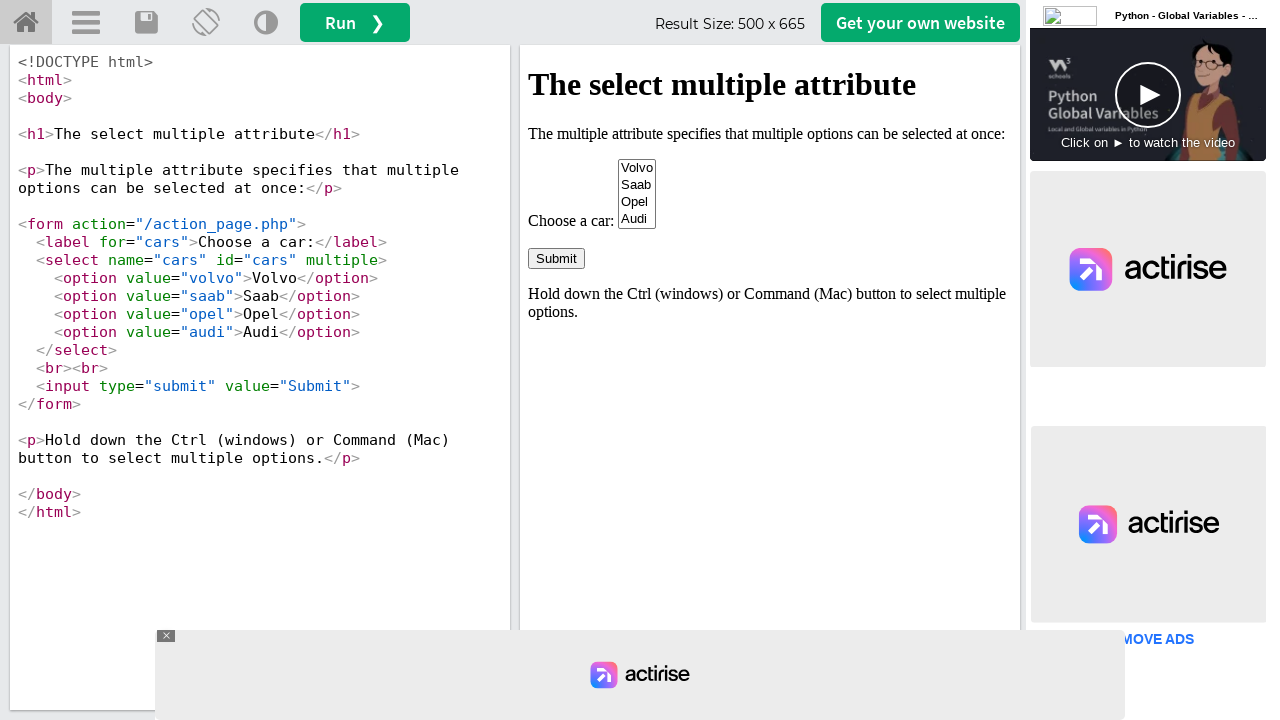

Identified multi-select dropdown selector
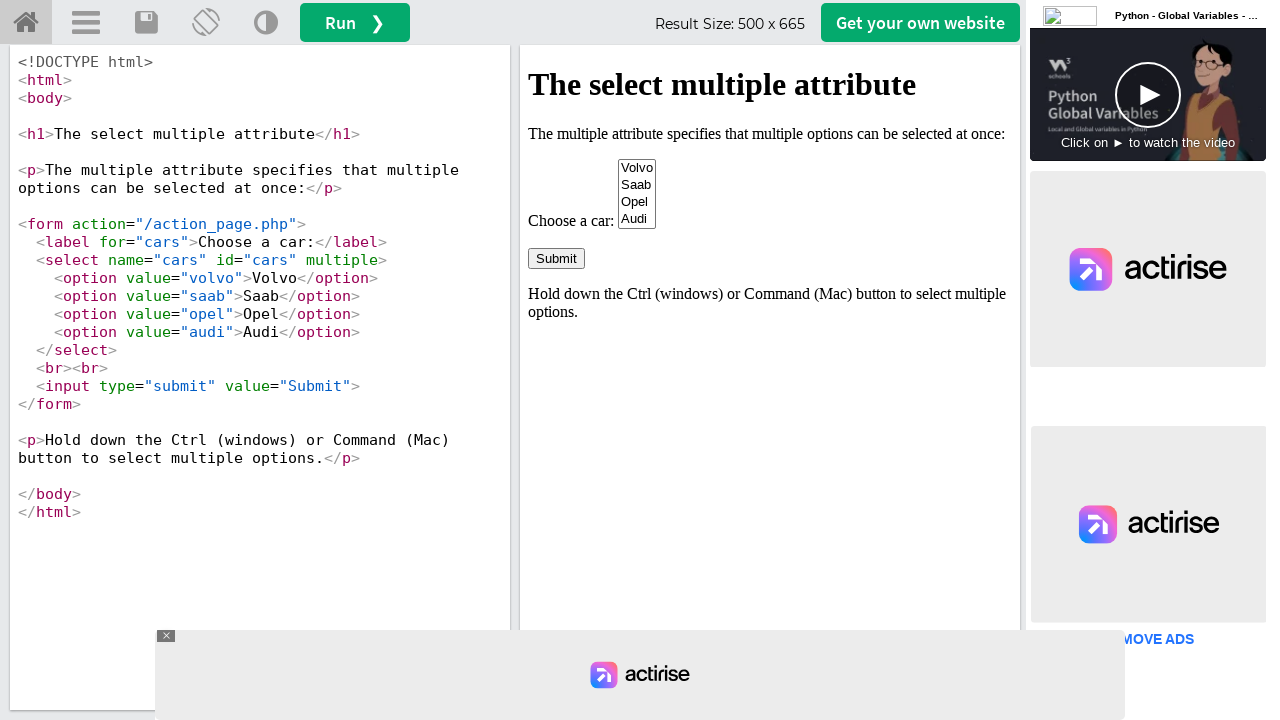

Selected Fiat option by index (2) on iframe#iframeResult >> internal:control=enter-frame >> select#cars
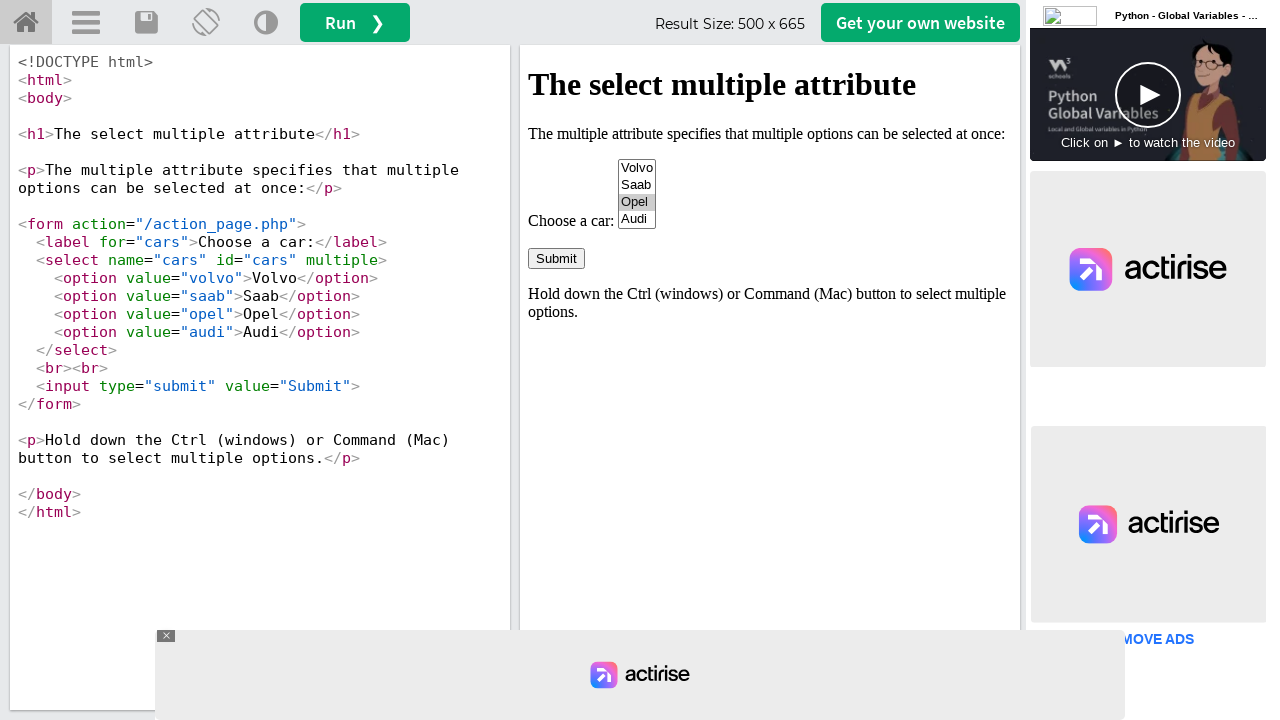

Selected Audi option by value on iframe#iframeResult >> internal:control=enter-frame >> select#cars
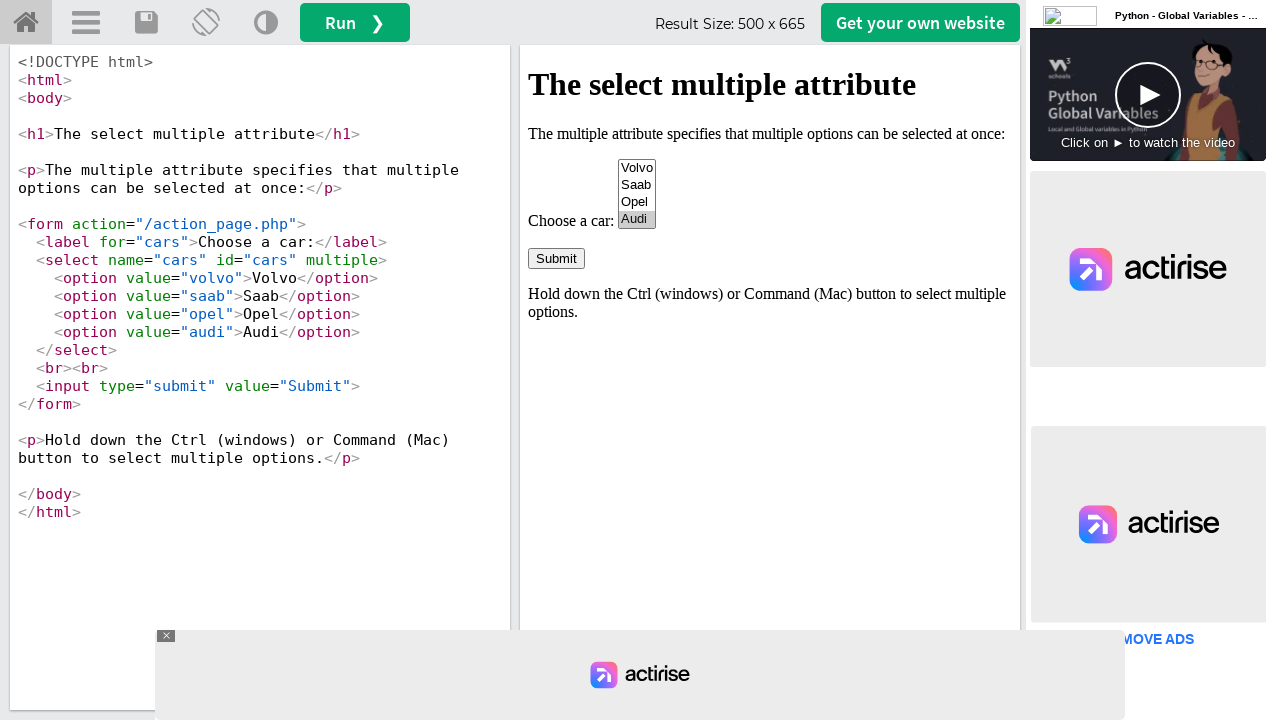

Selected Volvo option by visible text on iframe#iframeResult >> internal:control=enter-frame >> select#cars
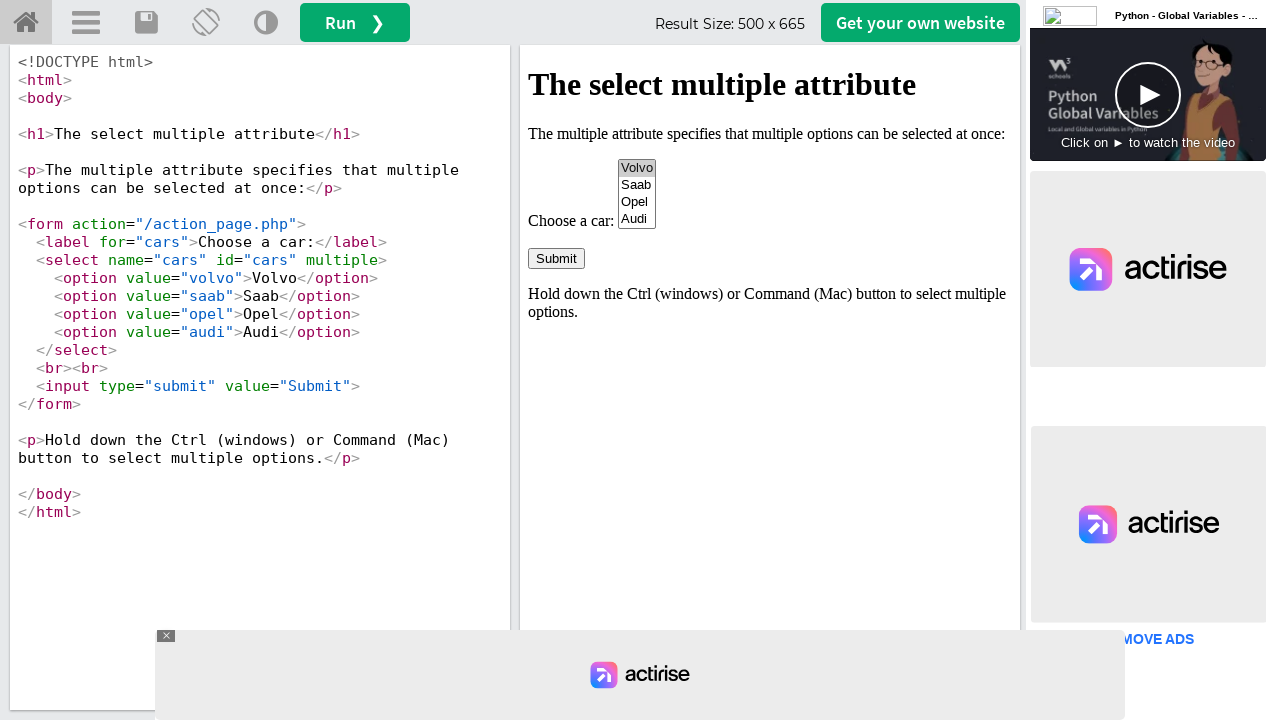

Retrieved current selected values from dropdown
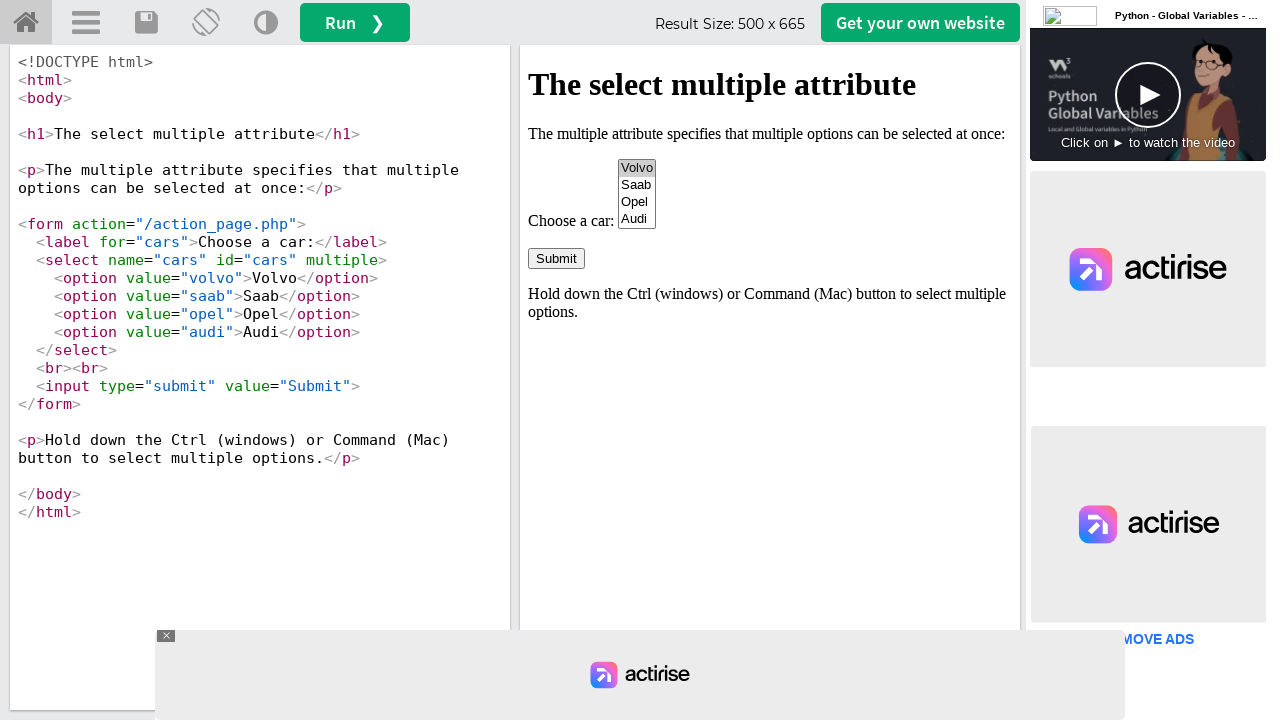

Removed Fiat from selected options
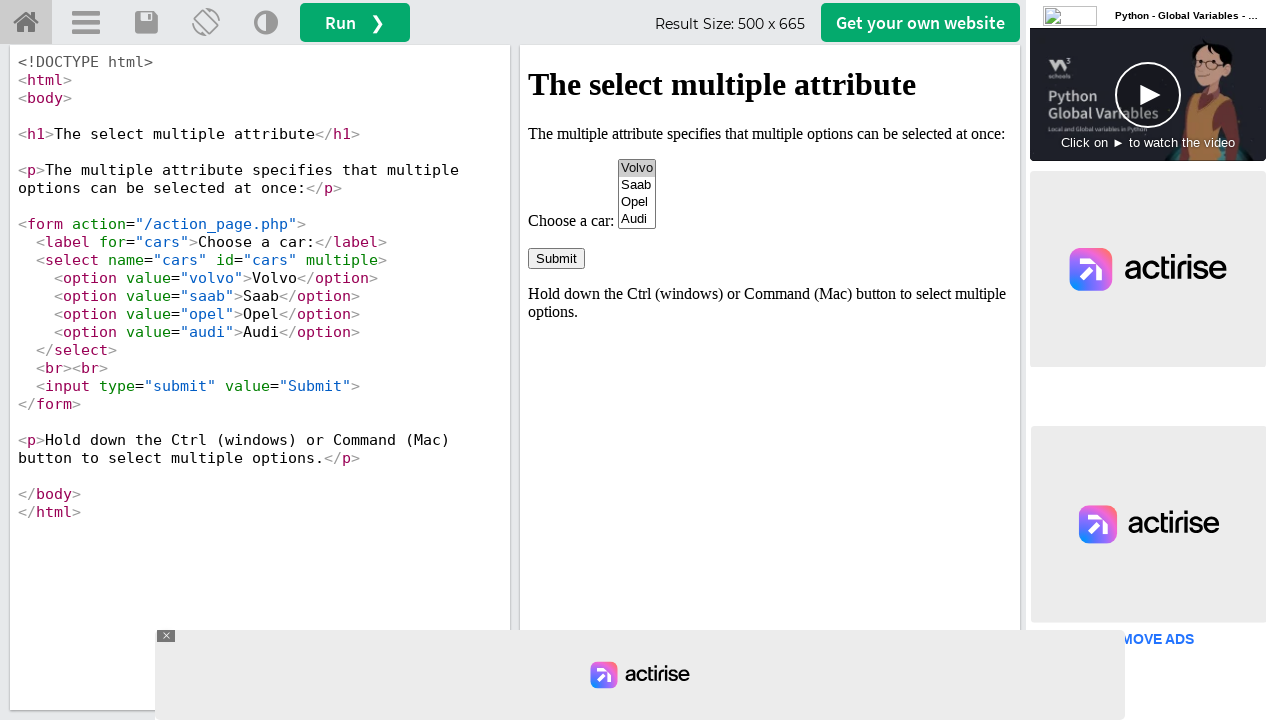

Deselected Fiat option by re-selecting remaining options on iframe#iframeResult >> internal:control=enter-frame >> select#cars
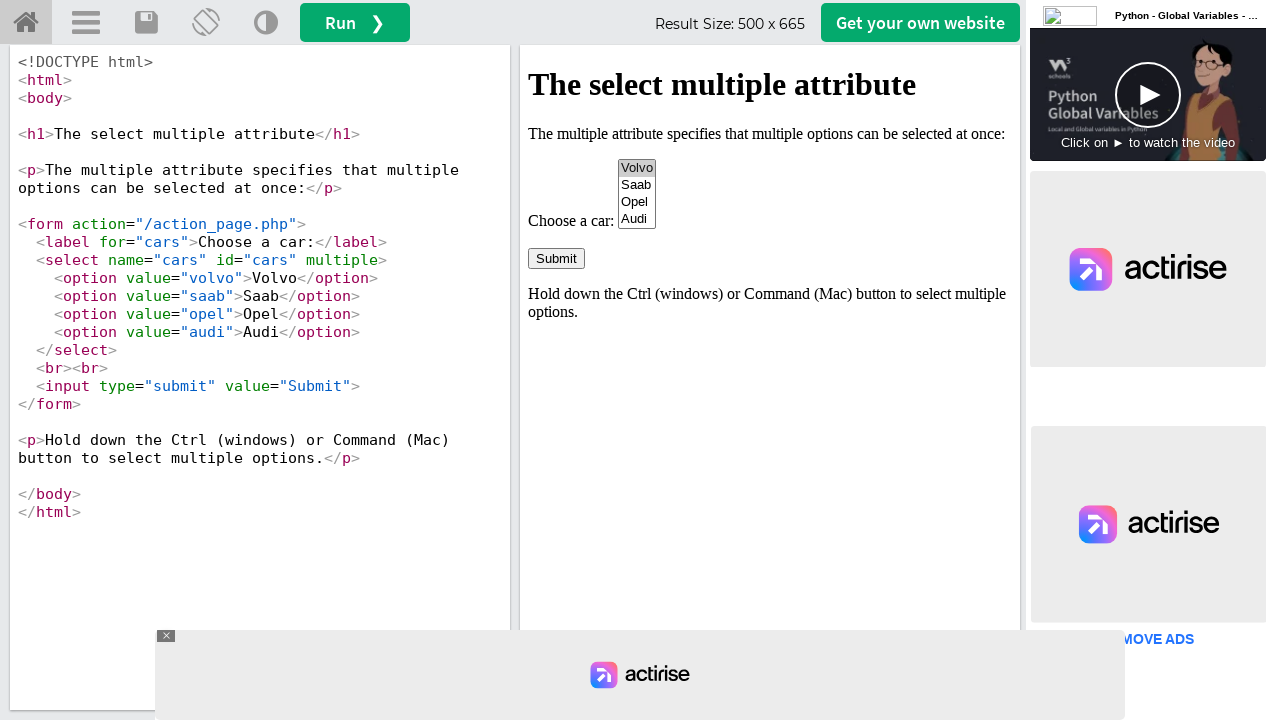

Retrieved current selected values from dropdown
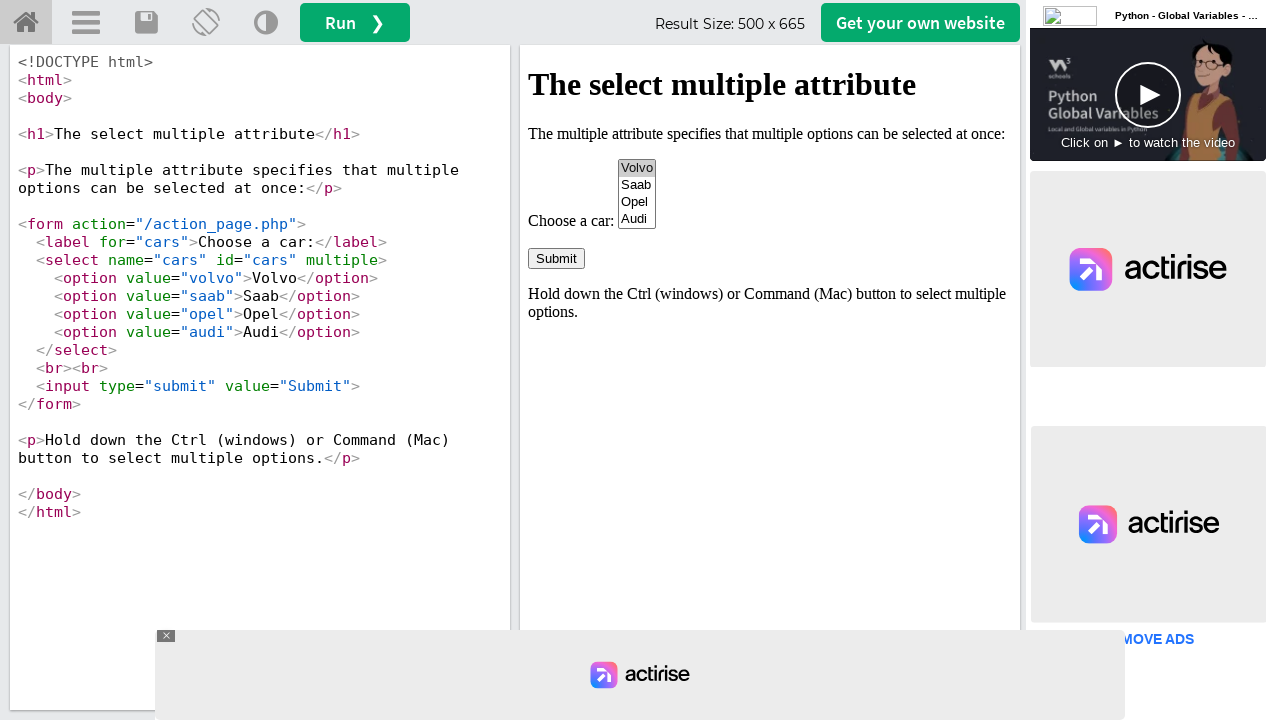

Removed Audi from selected options
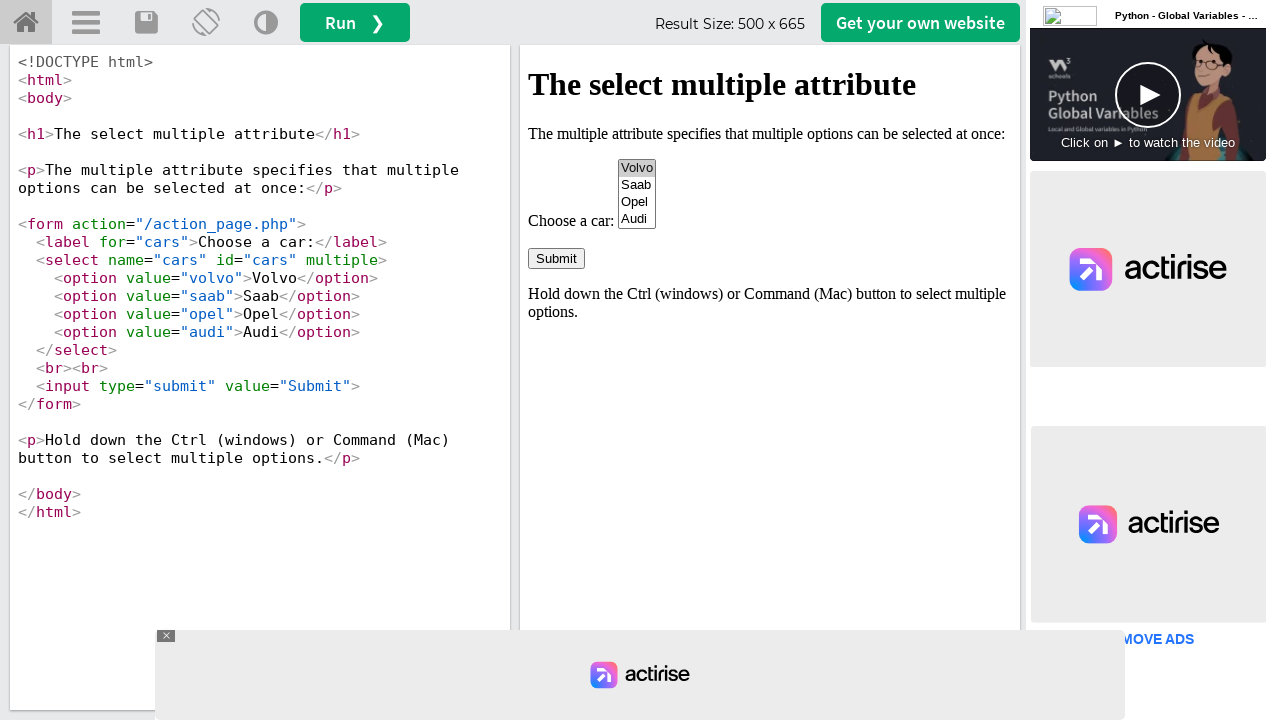

Deselected Audi option by re-selecting remaining options on iframe#iframeResult >> internal:control=enter-frame >> select#cars
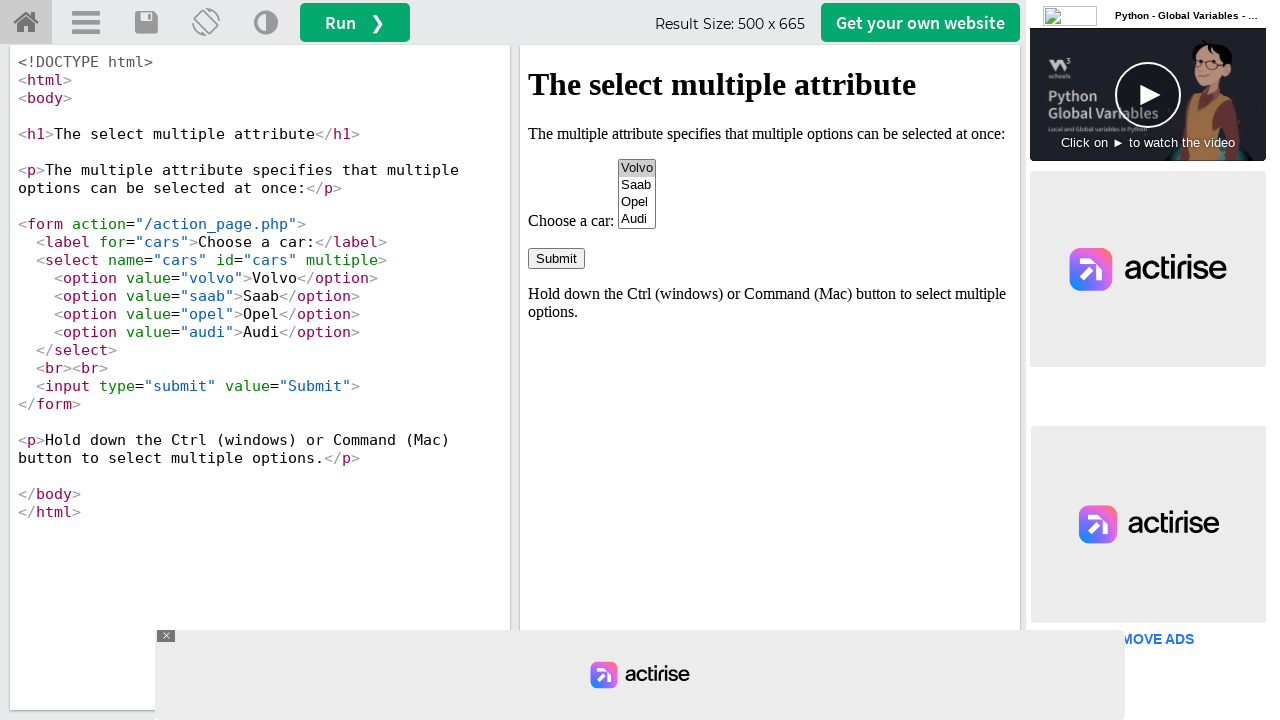

Retrieved current selected values from dropdown
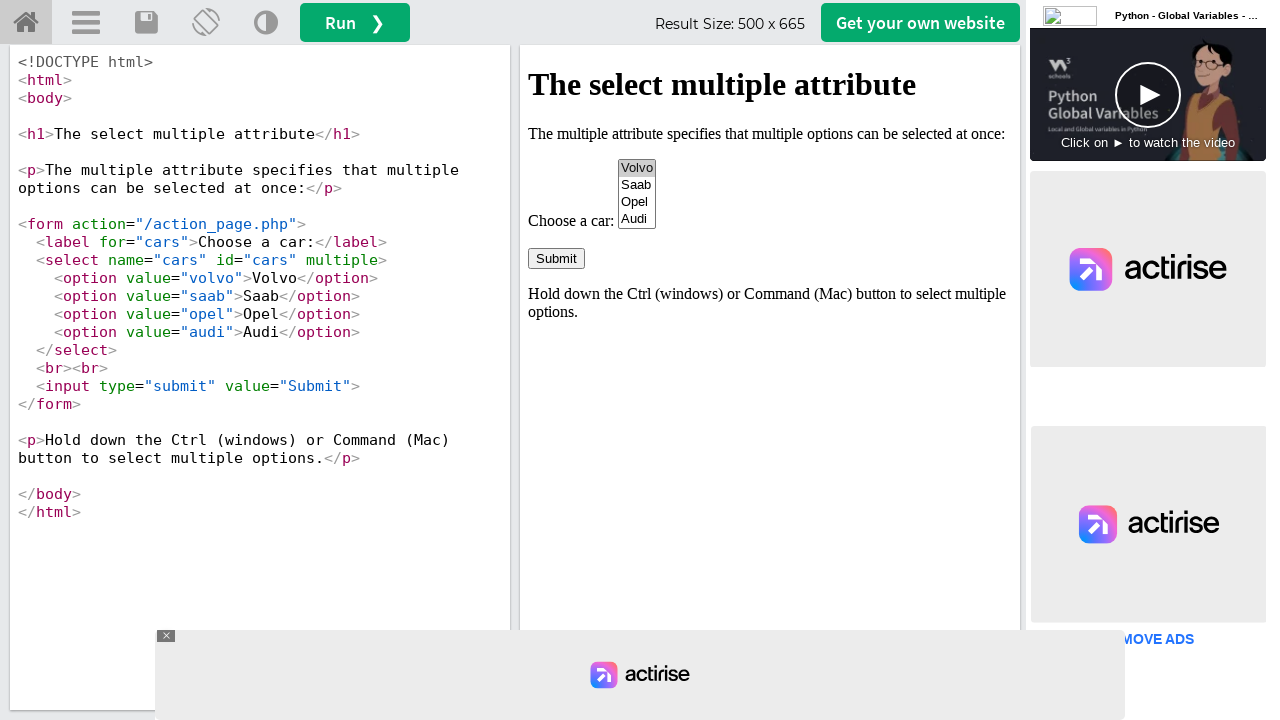

Removed Volvo from selected options
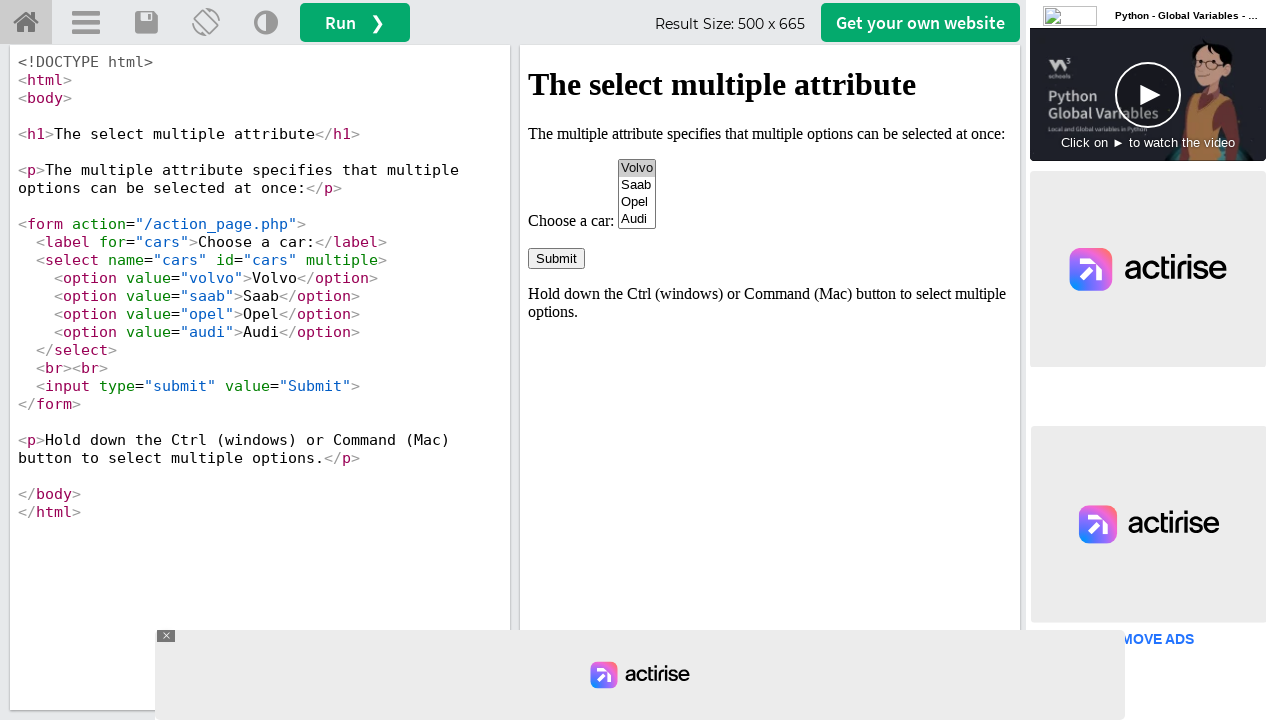

Deselected Volvo option by re-selecting remaining options on iframe#iframeResult >> internal:control=enter-frame >> select#cars
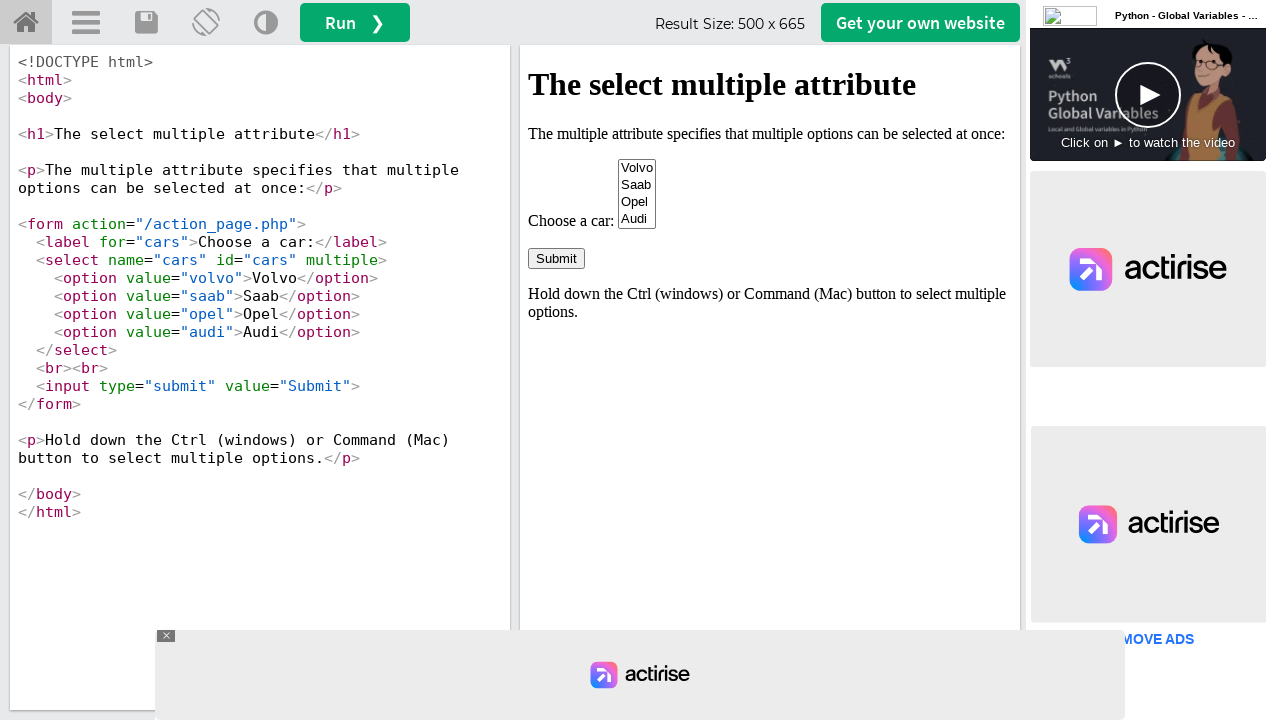

Cleared all selections from multi-select dropdown on iframe#iframeResult >> internal:control=enter-frame >> select#cars
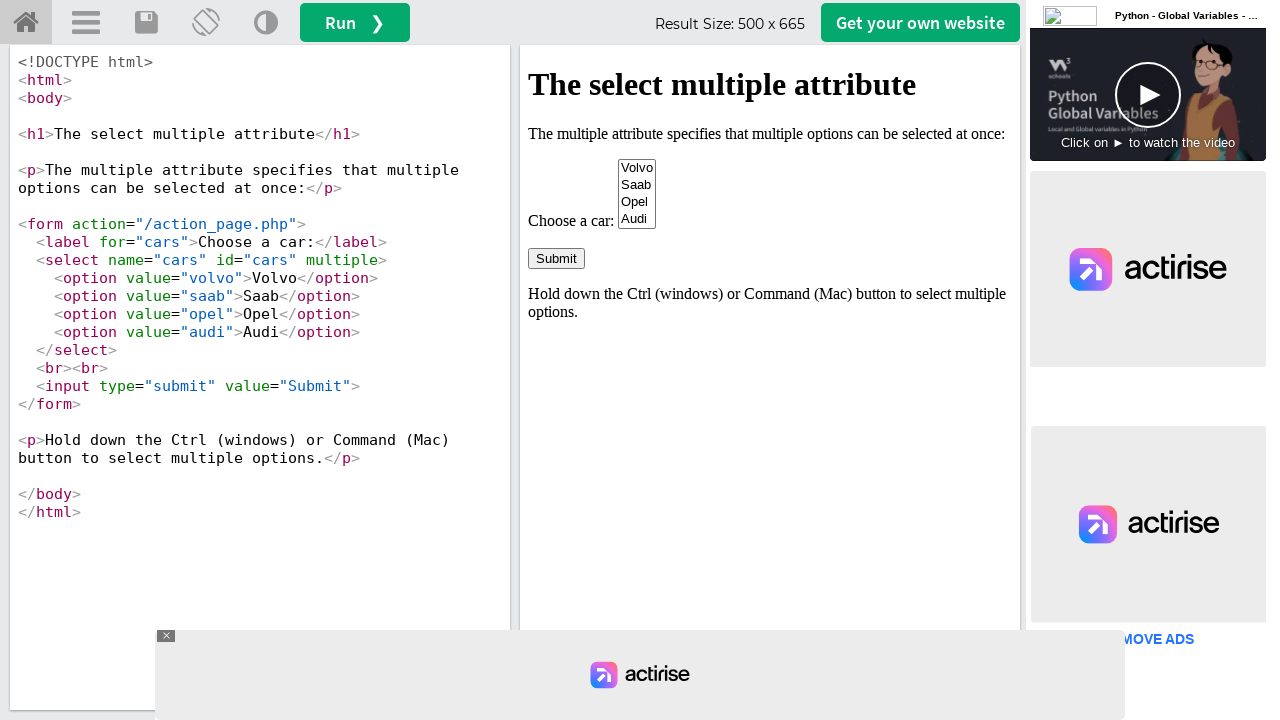

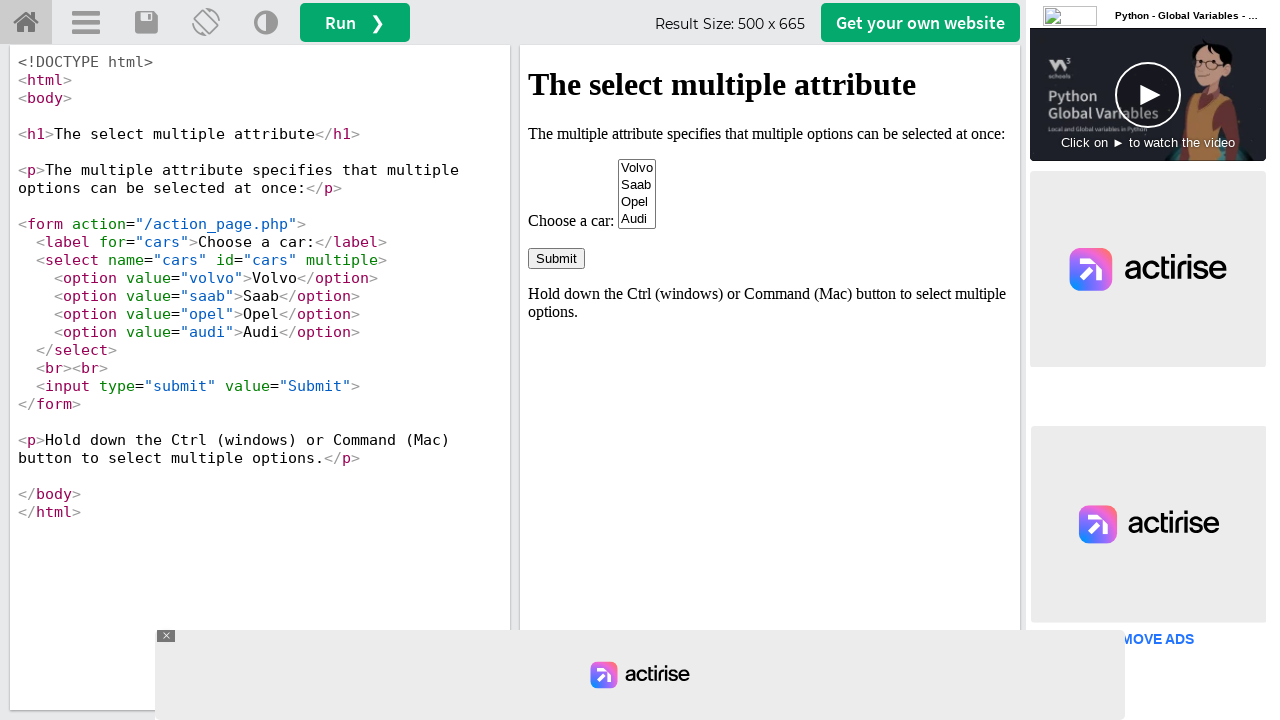